Tests that the React.dev website adapts to mobile viewport (375px) by verifying that navigation is accessible either directly or via a hamburger menu

Starting URL: https://react.dev

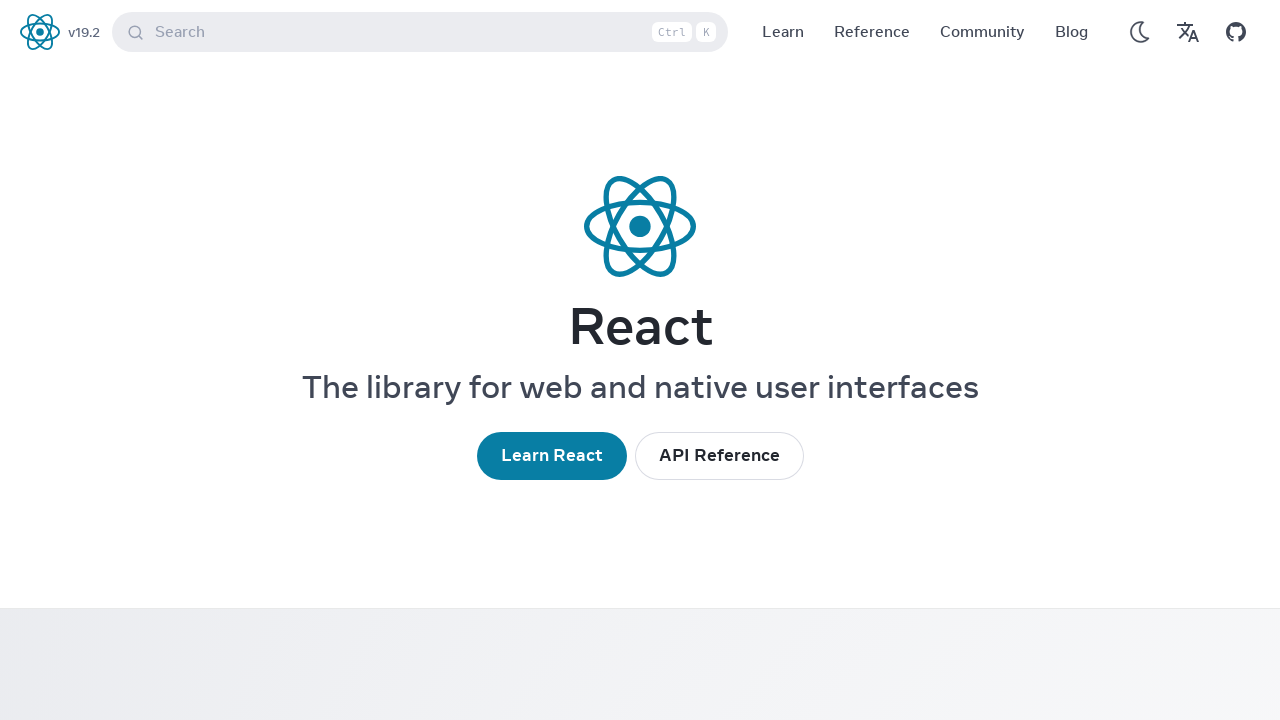

Set viewport to mobile size (375x667)
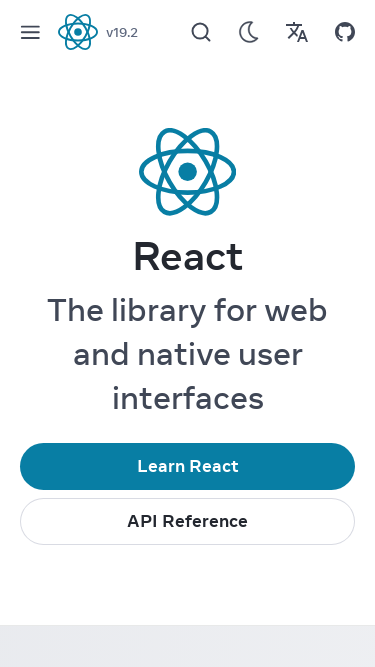

Waited for page to load after viewport change
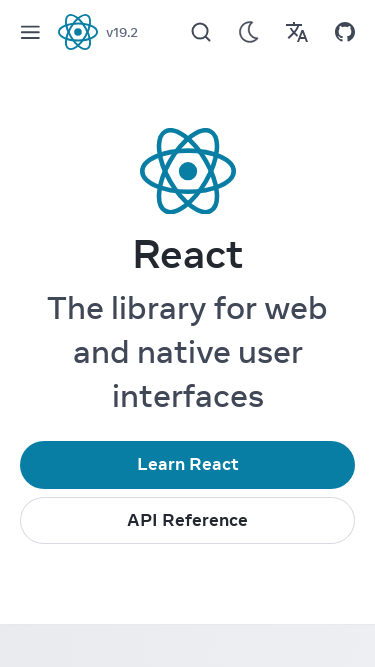

Located navigation element
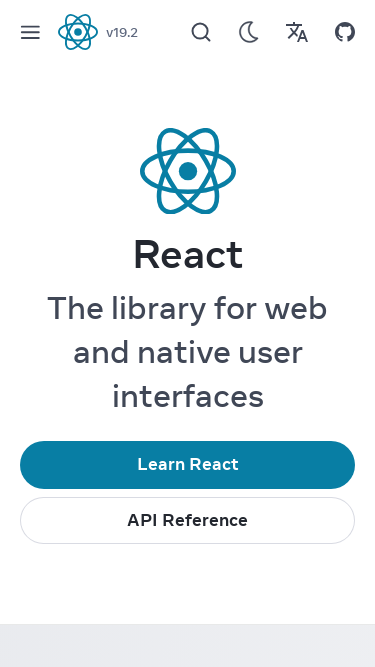

Located hamburger menu button
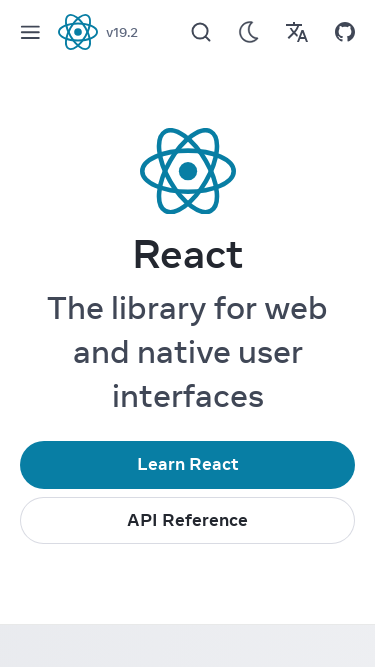

Checked if navigation is visible: True
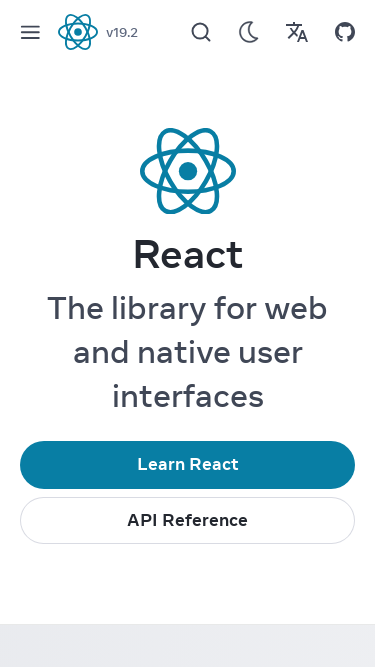

Checked if hamburger menu is visible: True
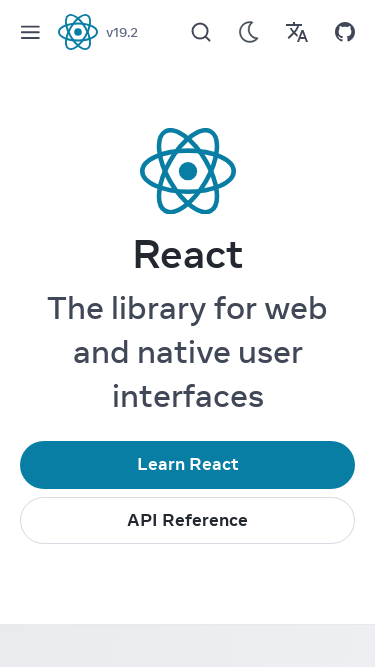

Verified that either navigation or hamburger menu is accessible
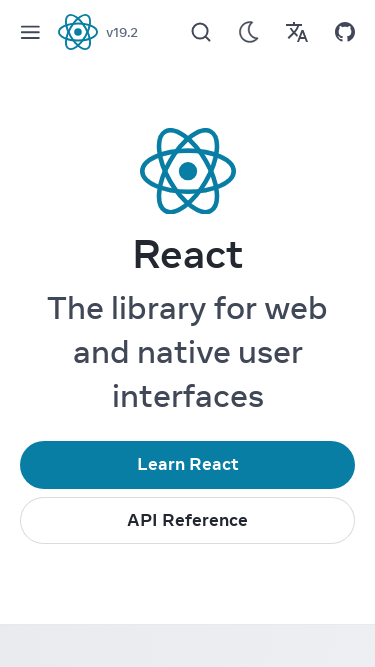

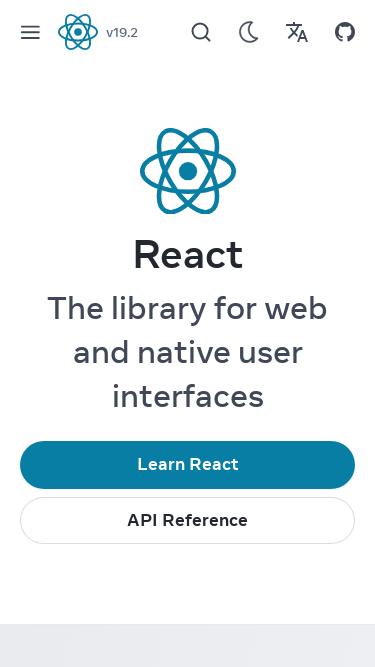